Tests the complete purchase flow from adding products to cart, proceeding to checkout, selecting country, agreeing to terms, and completing the order

Starting URL: https://rahulshettyacademy.com/seleniumPractise/#/

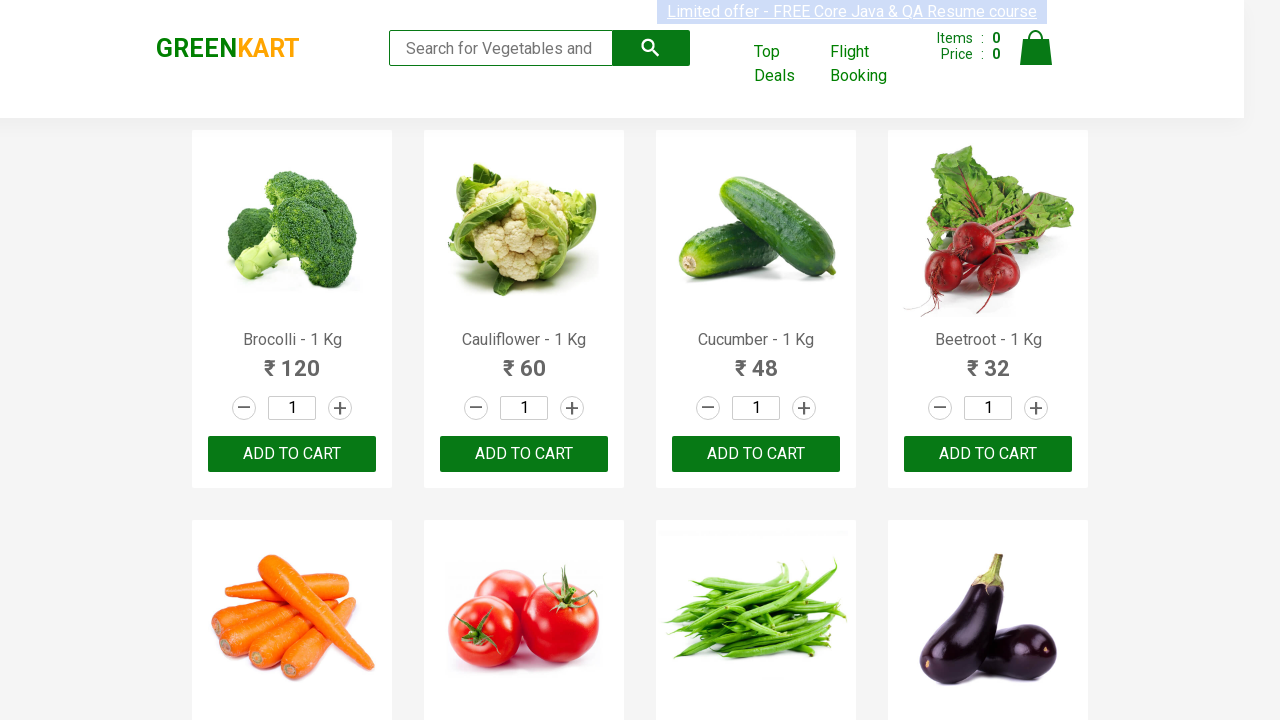

Clicked 'Add to Cart' button for product at index 1 at (292, 454) on :nth-child(1) > .product-action > button
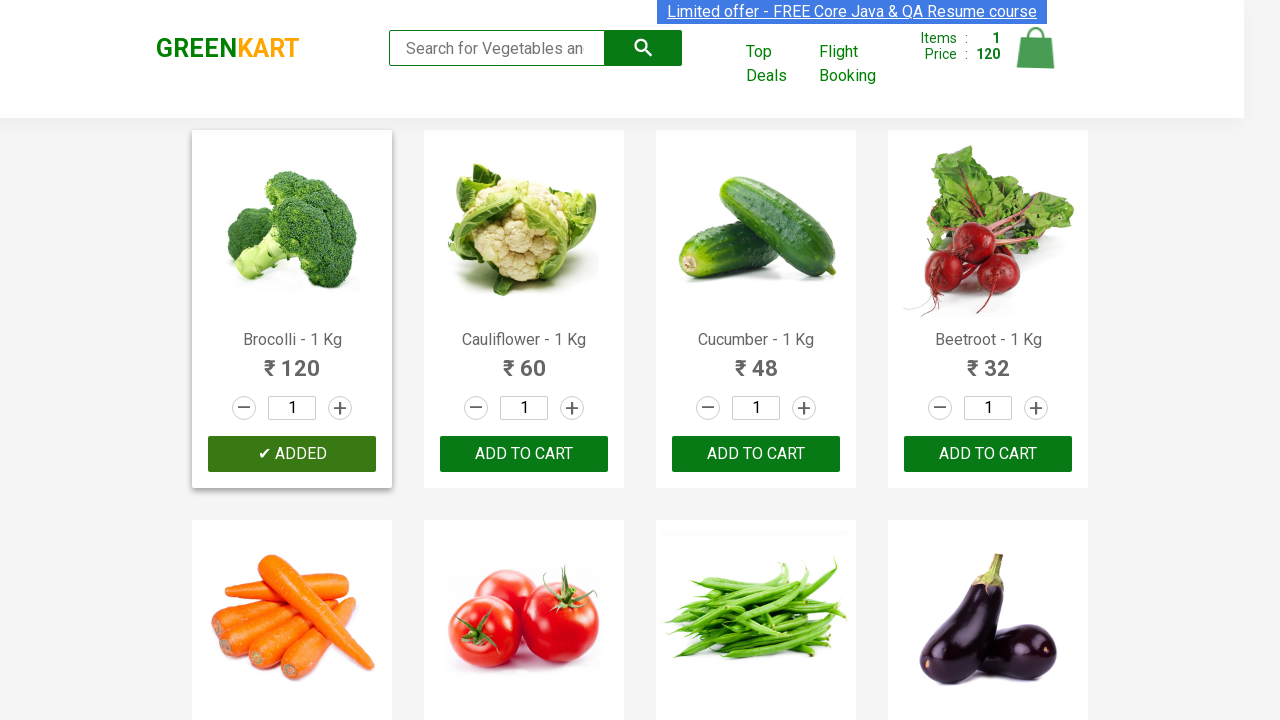

Waited 1 second for product 1 to be added
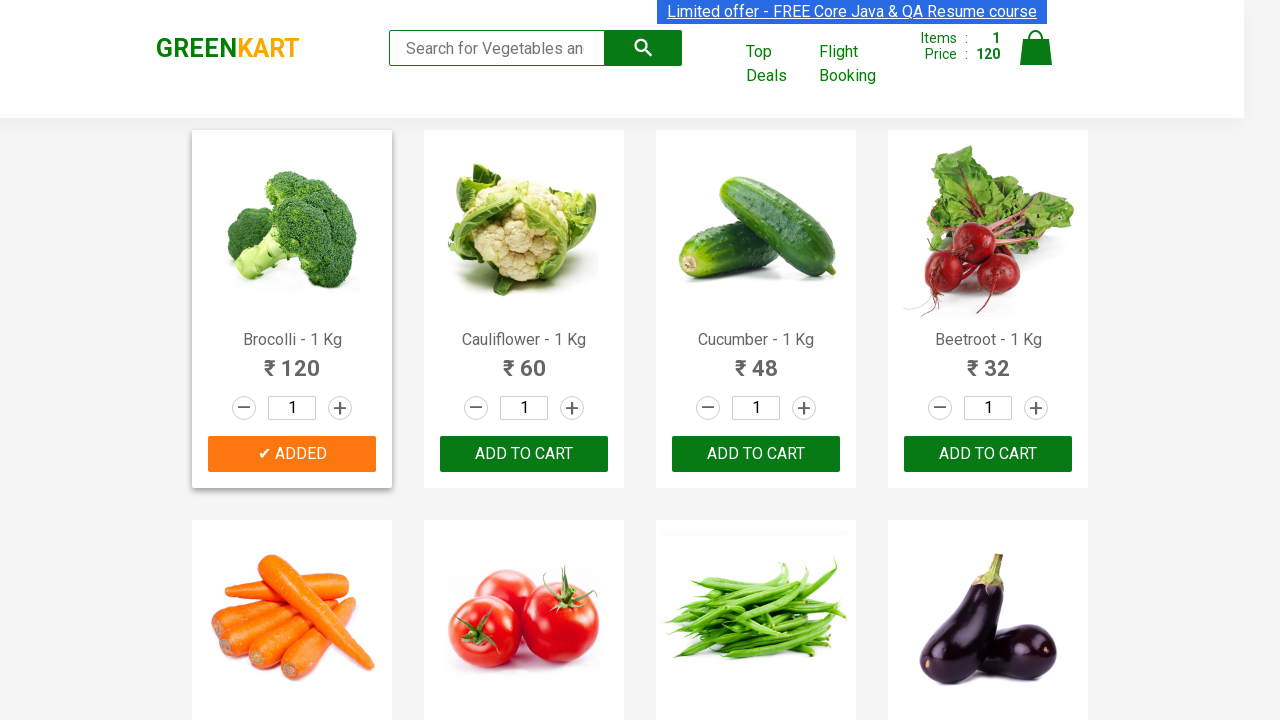

Clicked 'Add to Cart' button for product at index 4 at (988, 454) on :nth-child(4) > .product-action > button
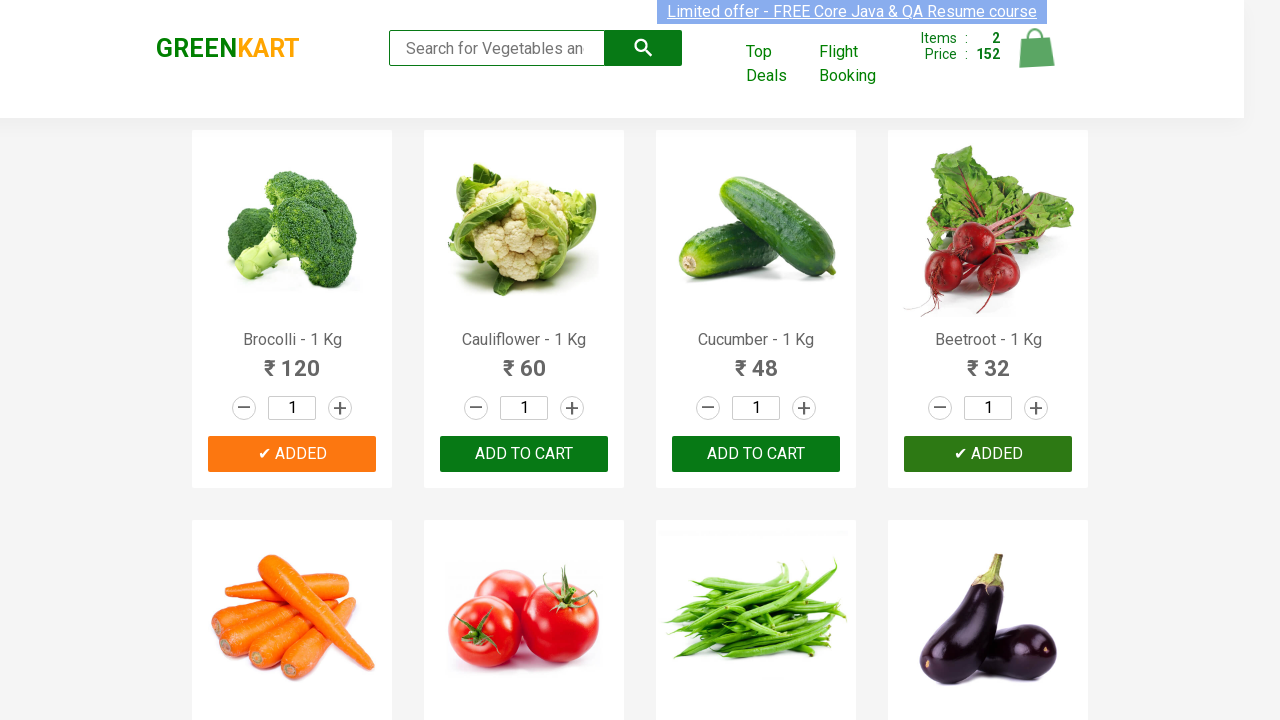

Waited 1 second for product 4 to be added
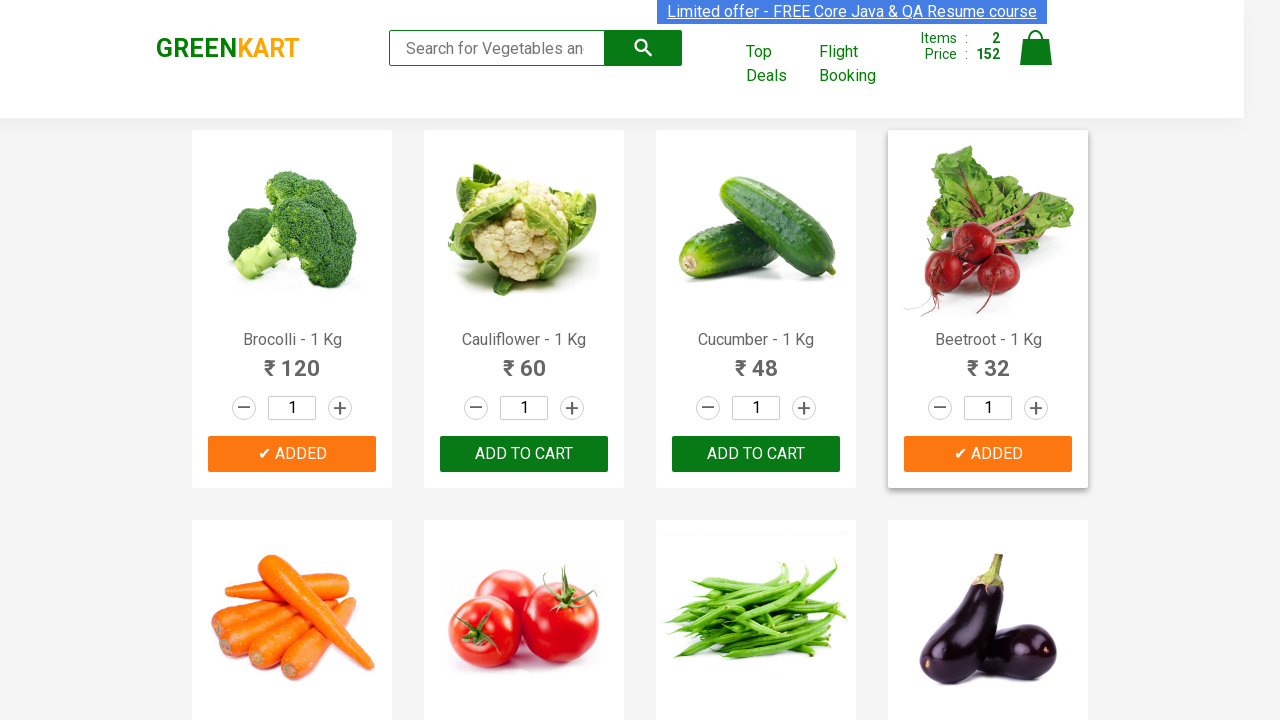

Clicked 'Add to Cart' button for product at index 7 at (756, 360) on :nth-child(7) > .product-action > button
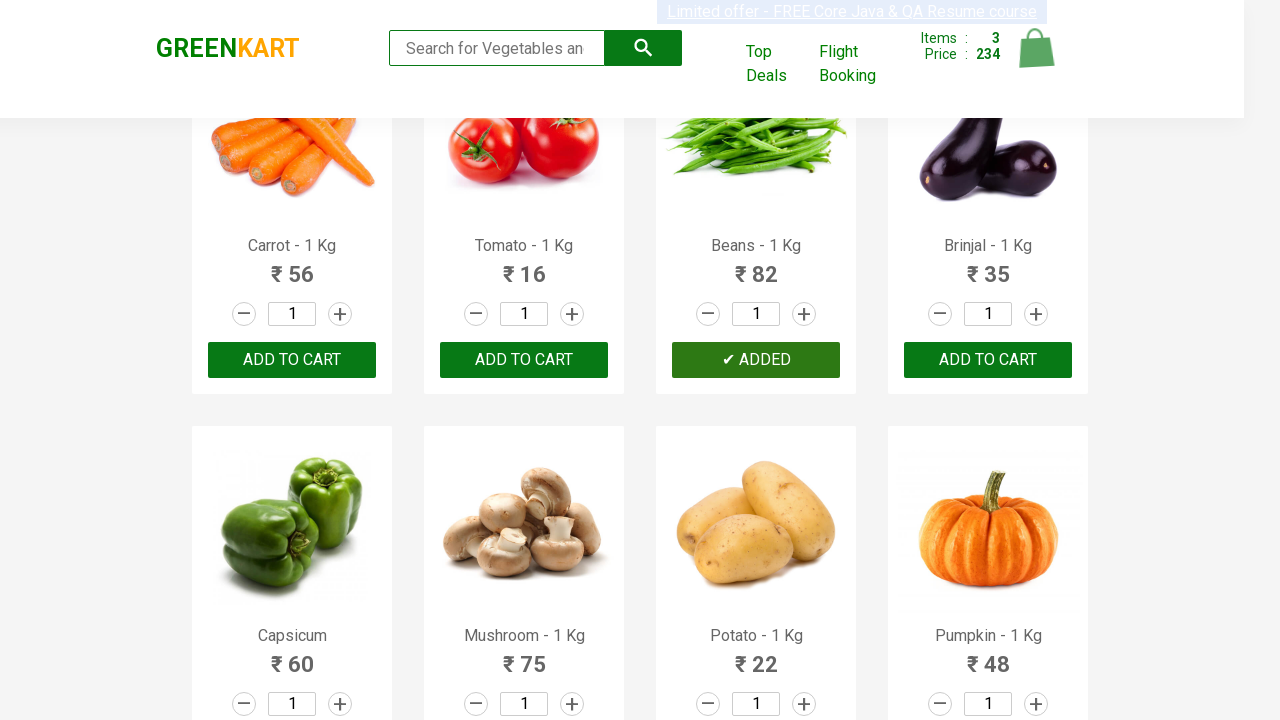

Waited 1 second for product 7 to be added
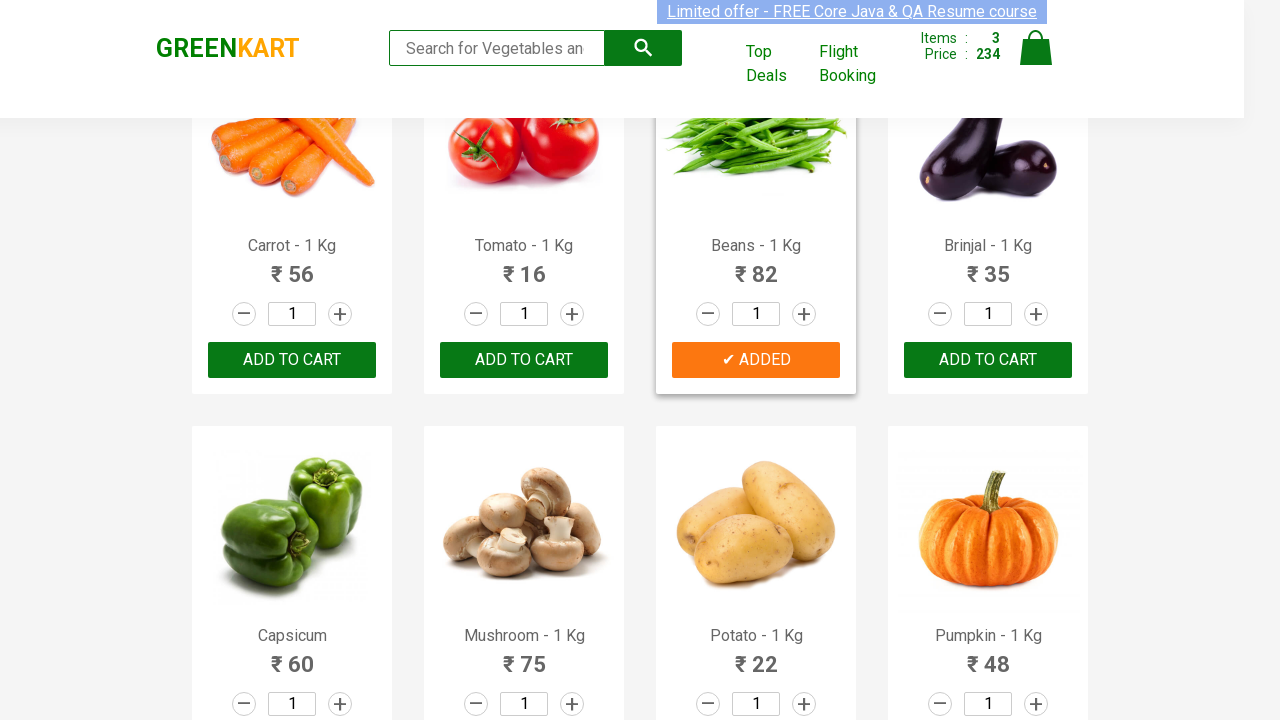

Clicked 'Add to Cart' button for product at index 10 at (524, 360) on :nth-child(10) > .product-action > button
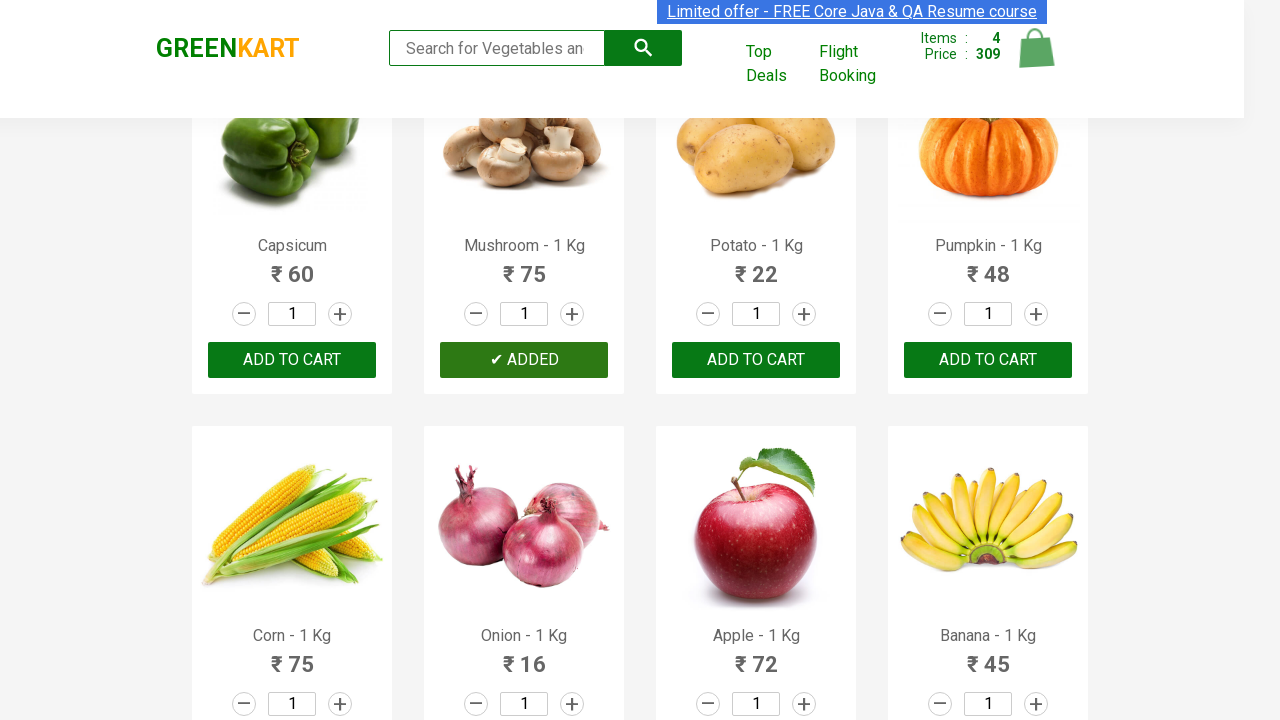

Waited 1 second for product 10 to be added
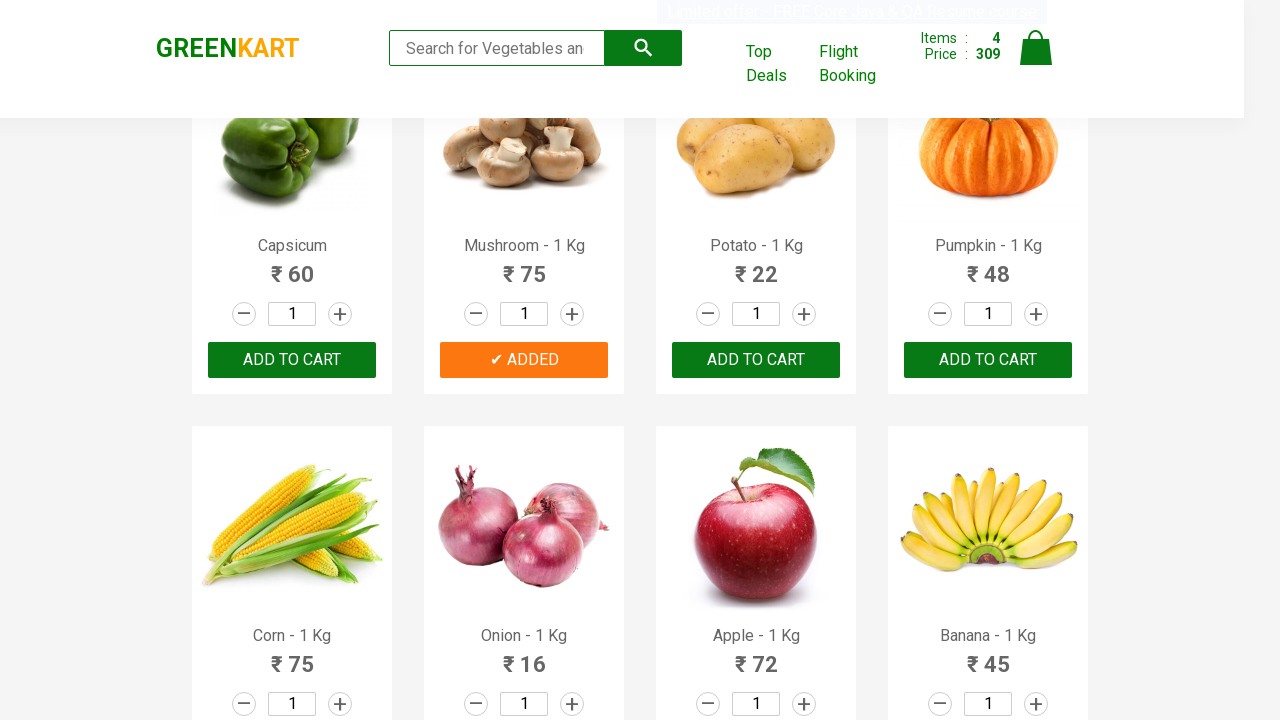

Clicked 'Add to Cart' button for product at index 15 at (756, 360) on :nth-child(15) > .product-action > button
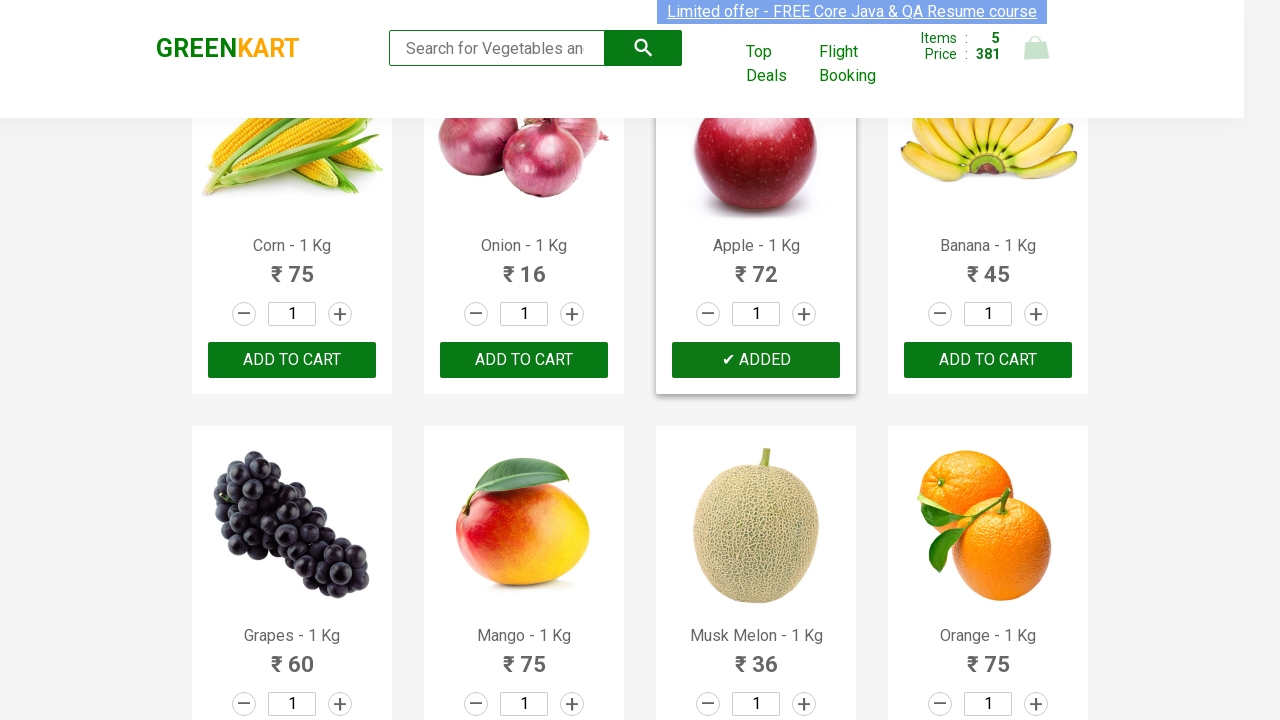

Waited 1 second for product 15 to be added
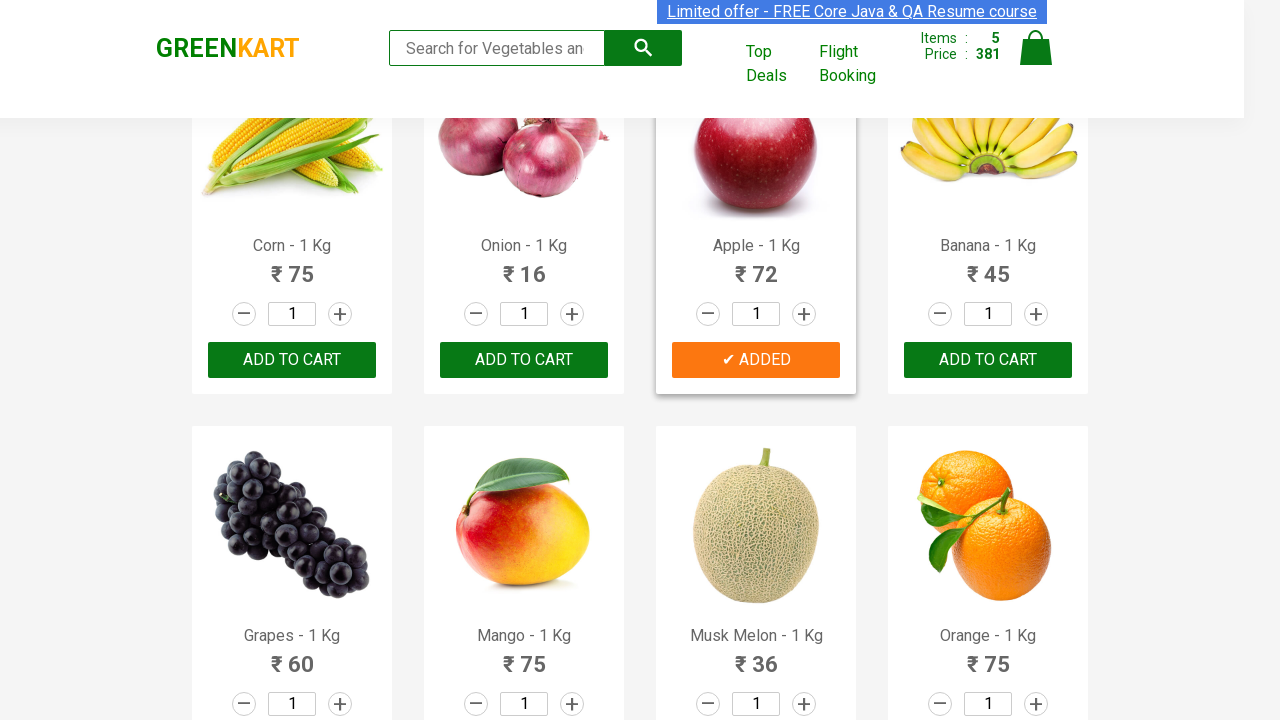

Clicked 'Add to Cart' button for product at index 21 at (292, 360) on :nth-child(21) > .product-action > button
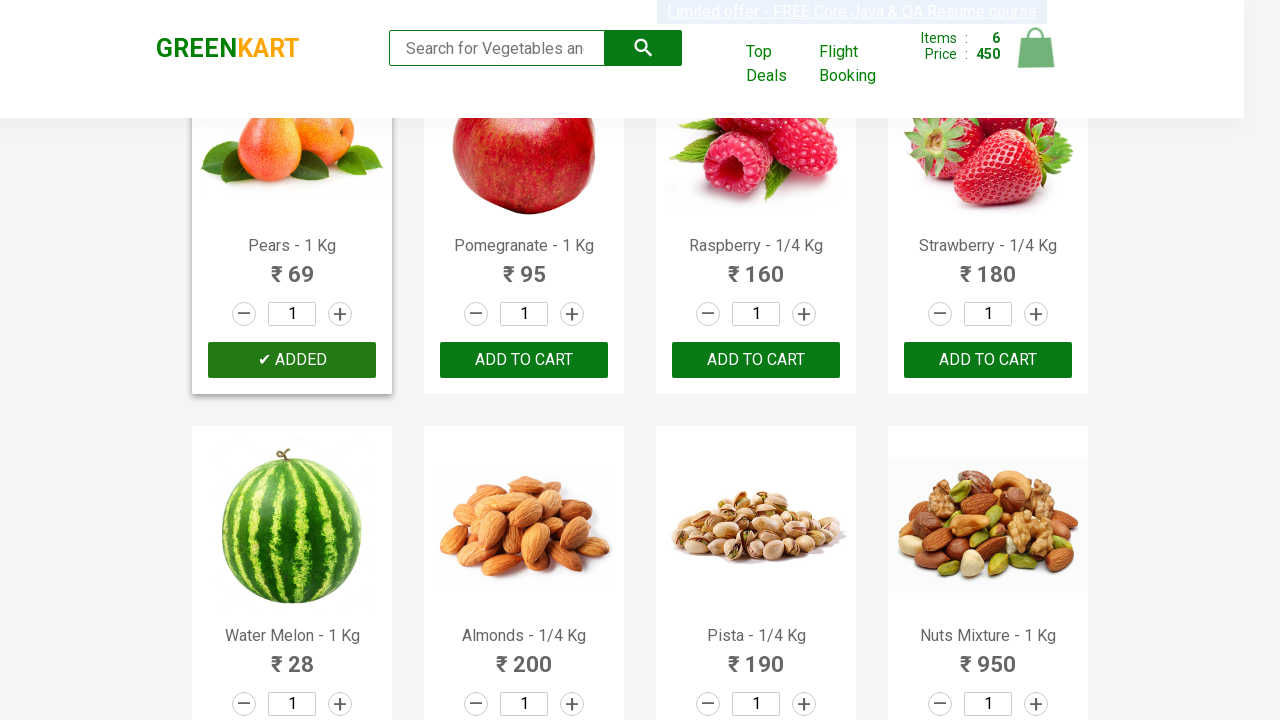

Waited 1 second for product 21 to be added
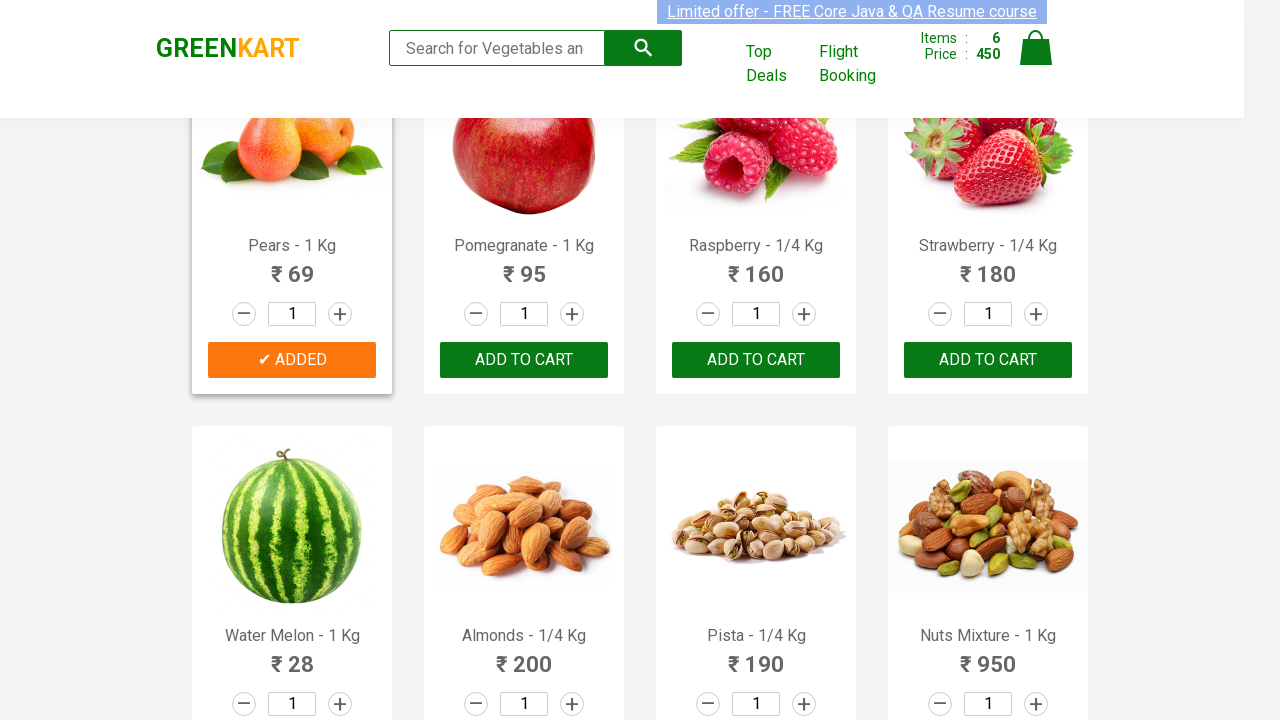

Clicked 'Add to Cart' button for product at index 30 at (524, 569) on :nth-child(30) > .product-action > button
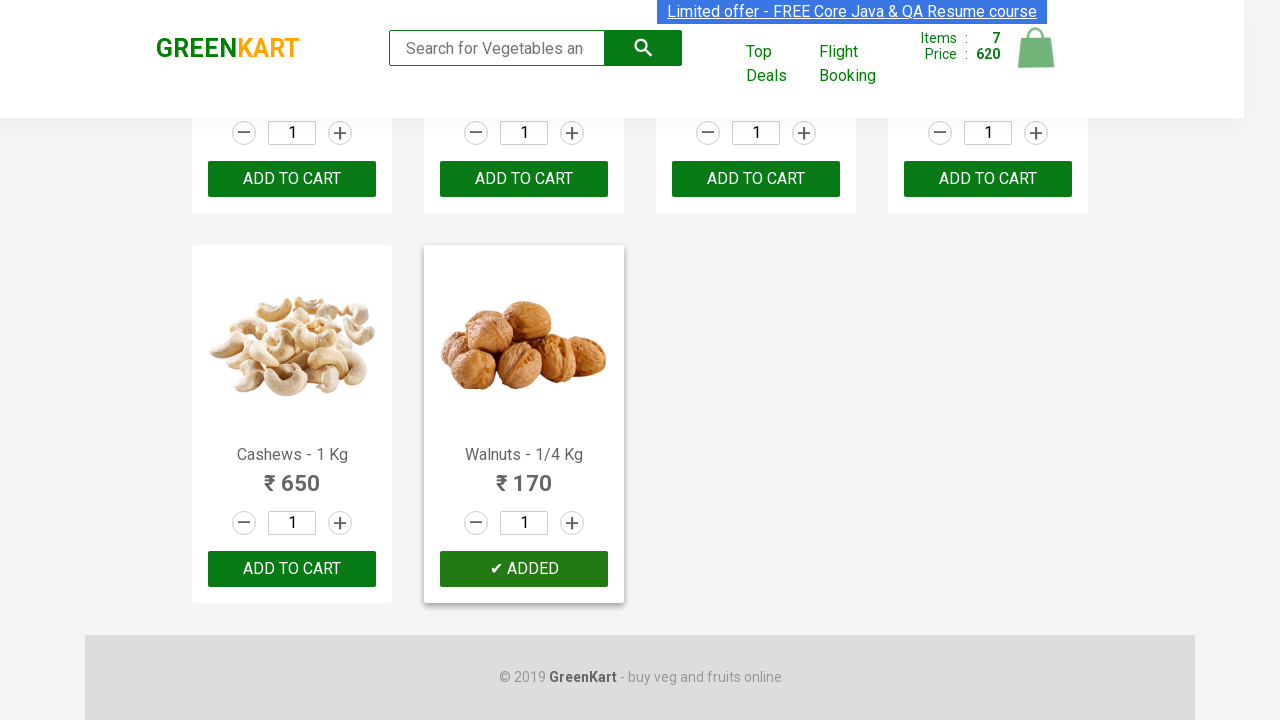

Waited 1 second for product 30 to be added
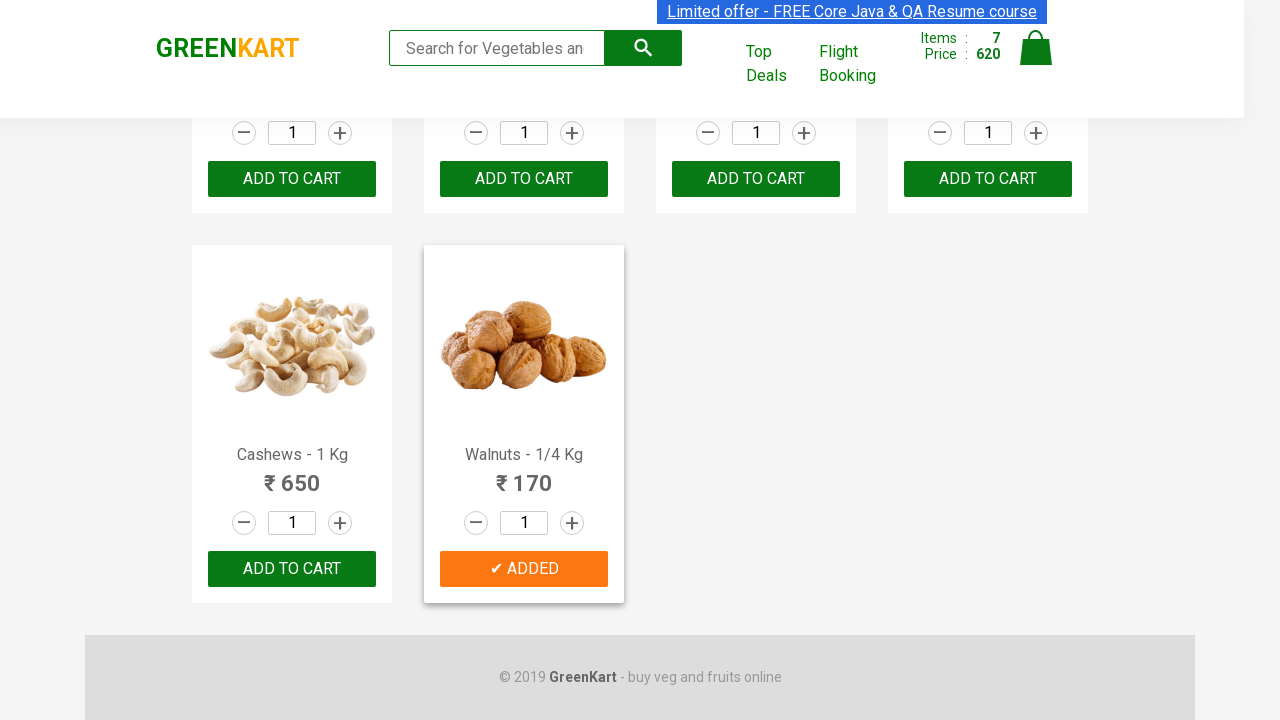

Clicked cart icon to view shopping cart at (1036, 48) on .cart-icon > img
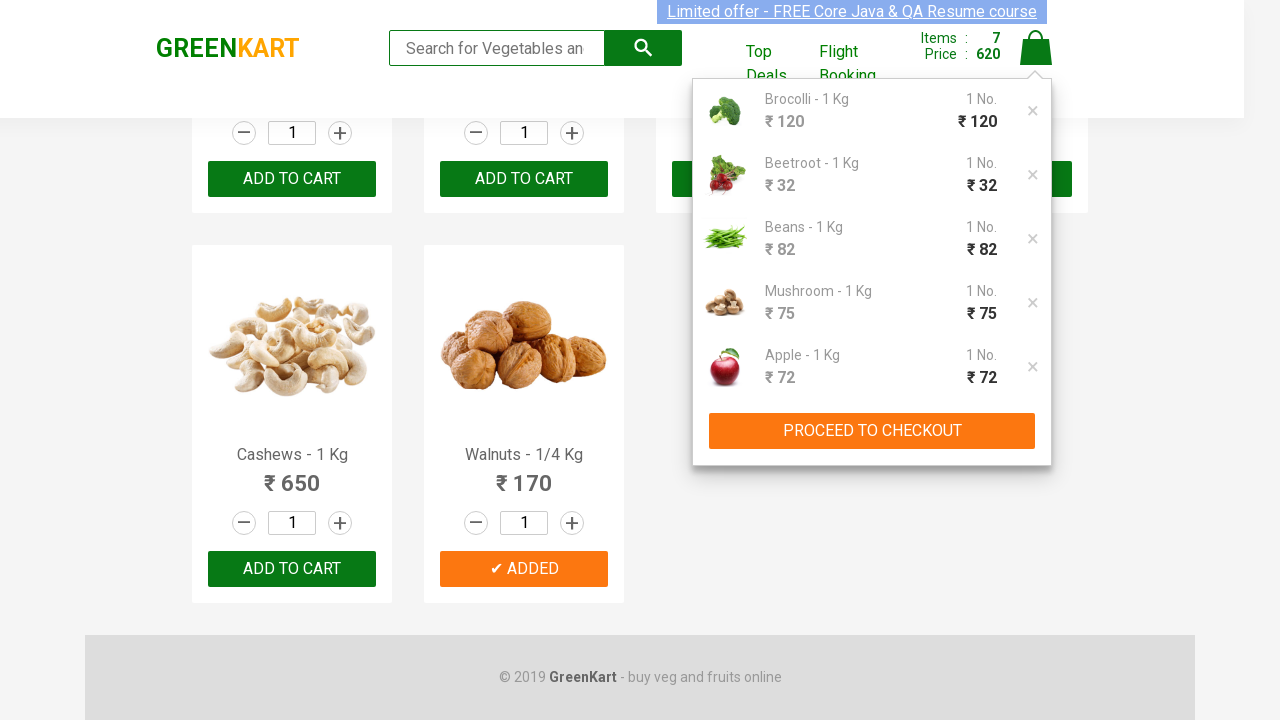

Clicked proceed to checkout button at (872, 431) on .cart-preview > .action-block > button
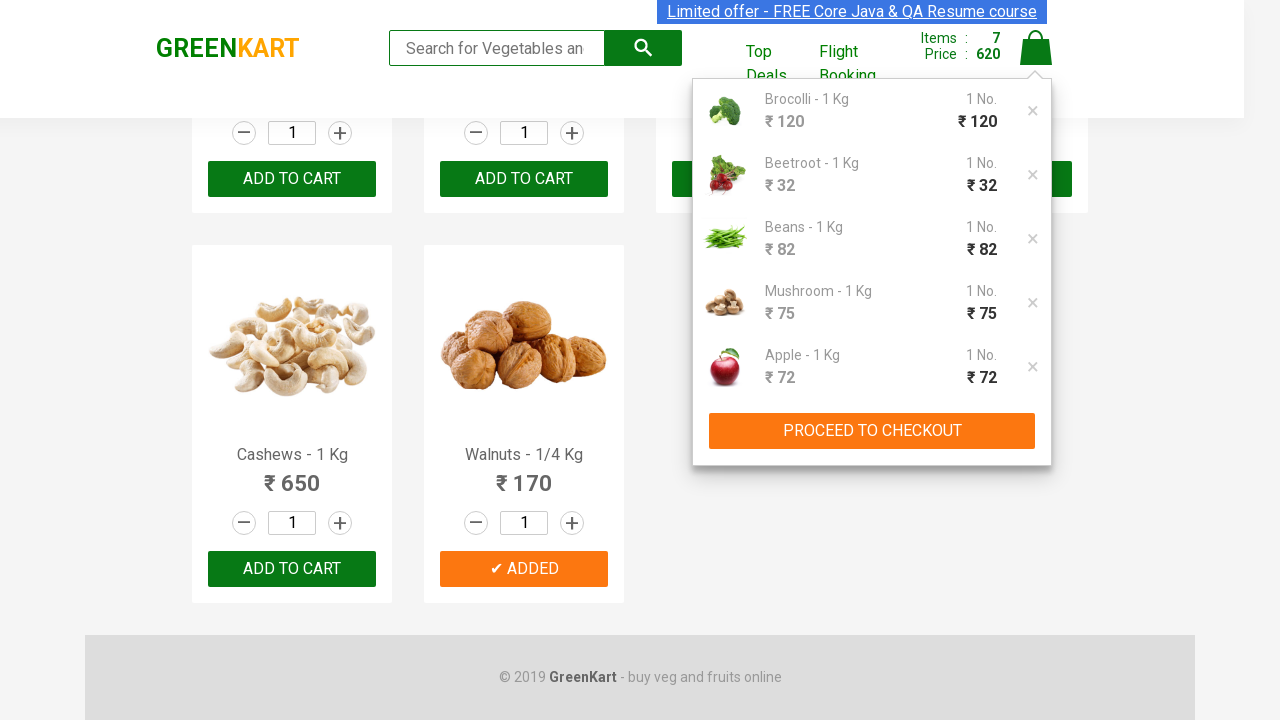

Clicked place order button at (1036, 686) on [style="text-align: right; width: 100%; margin-top: 20px; margin-right: 10px;"] 
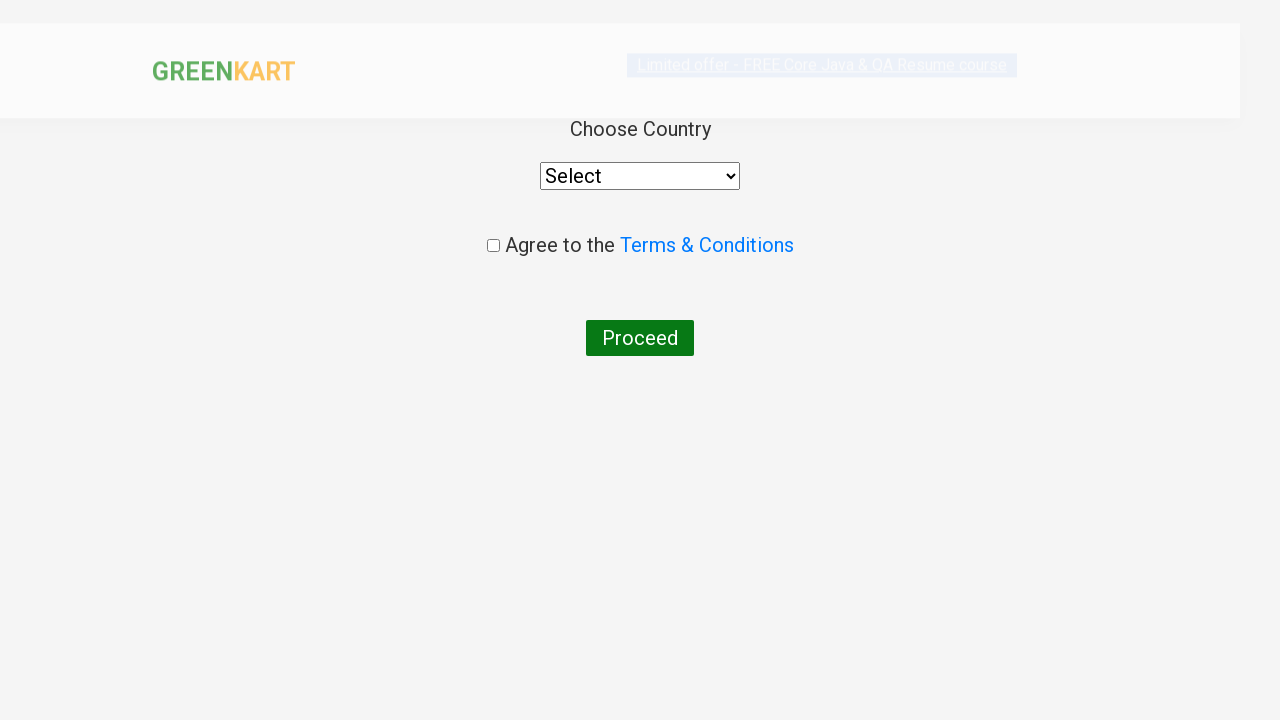

Selected Brazil from country dropdown on select
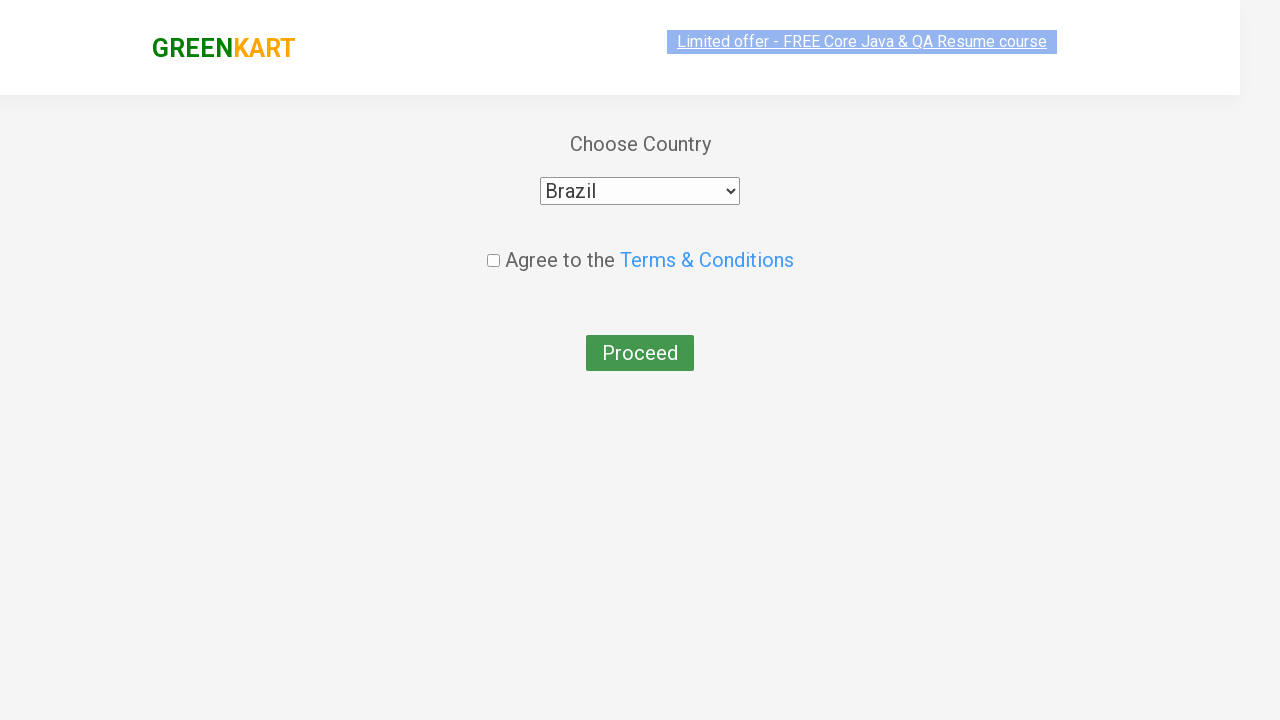

Clicked agree to terms and conditions checkbox at (493, 246) on .chkAgree
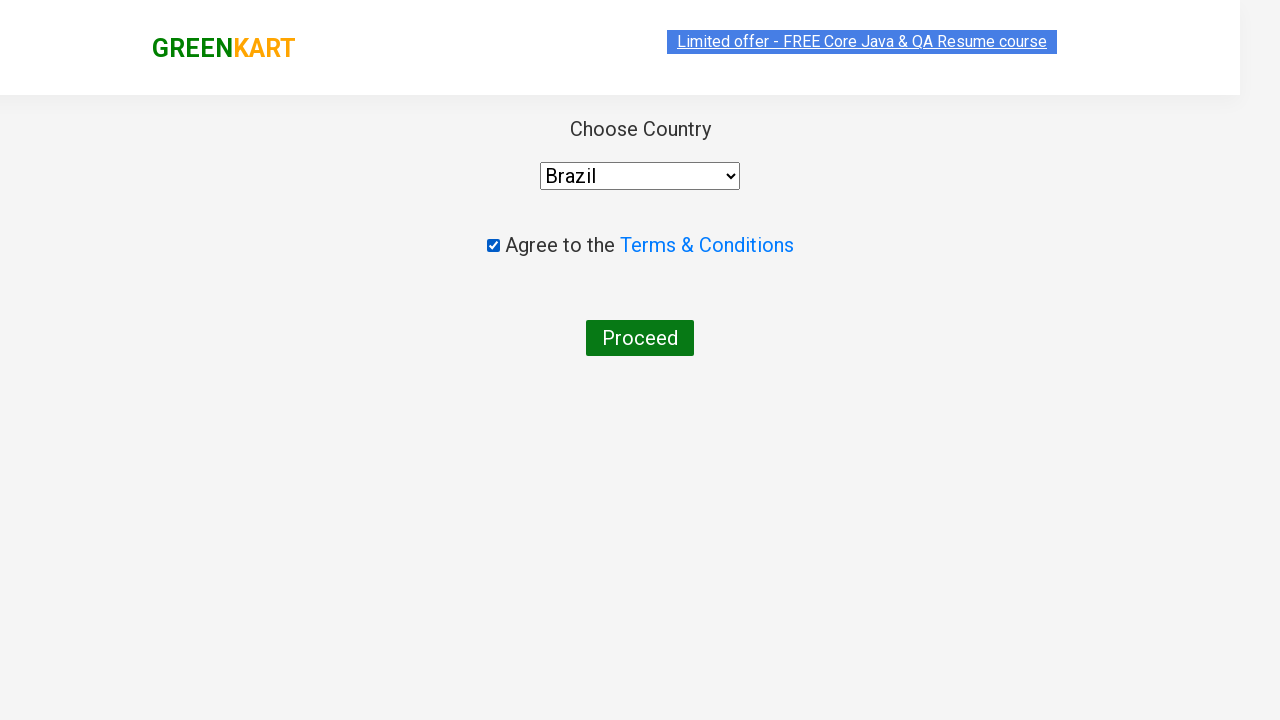

Clicked submit button to complete purchase at (640, 338) on button
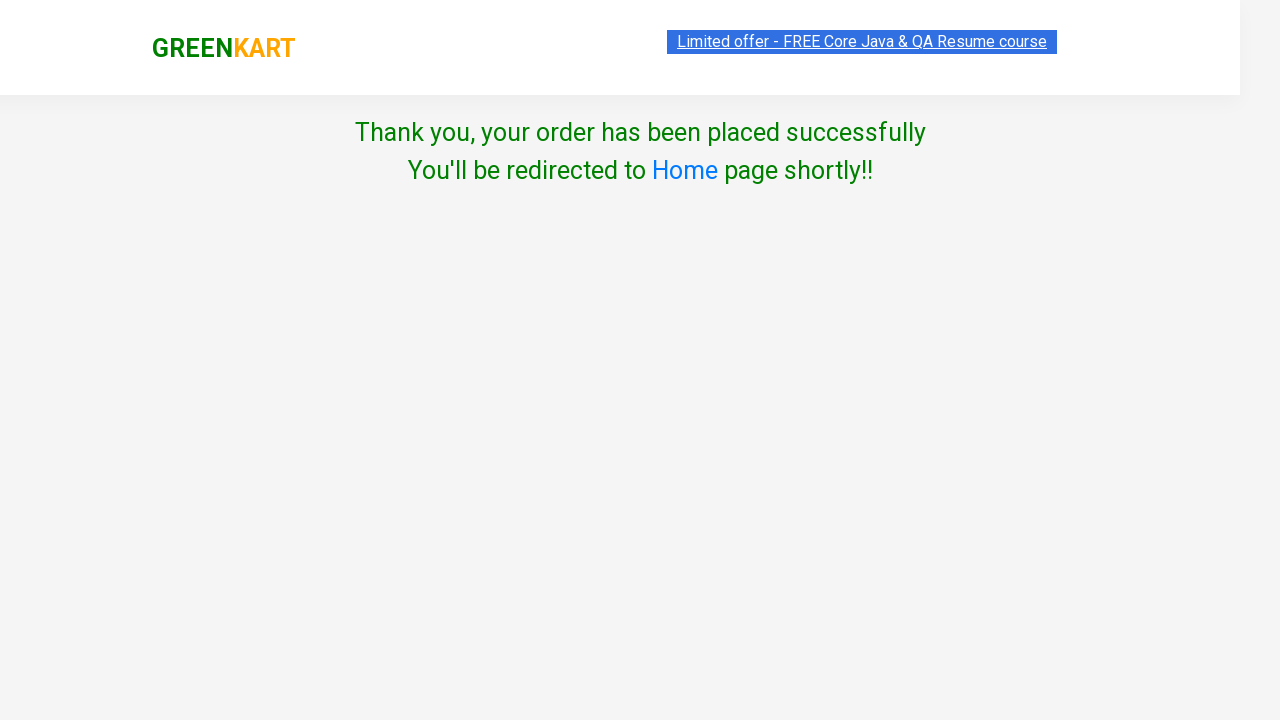

Purchase completed successfully - success message appeared
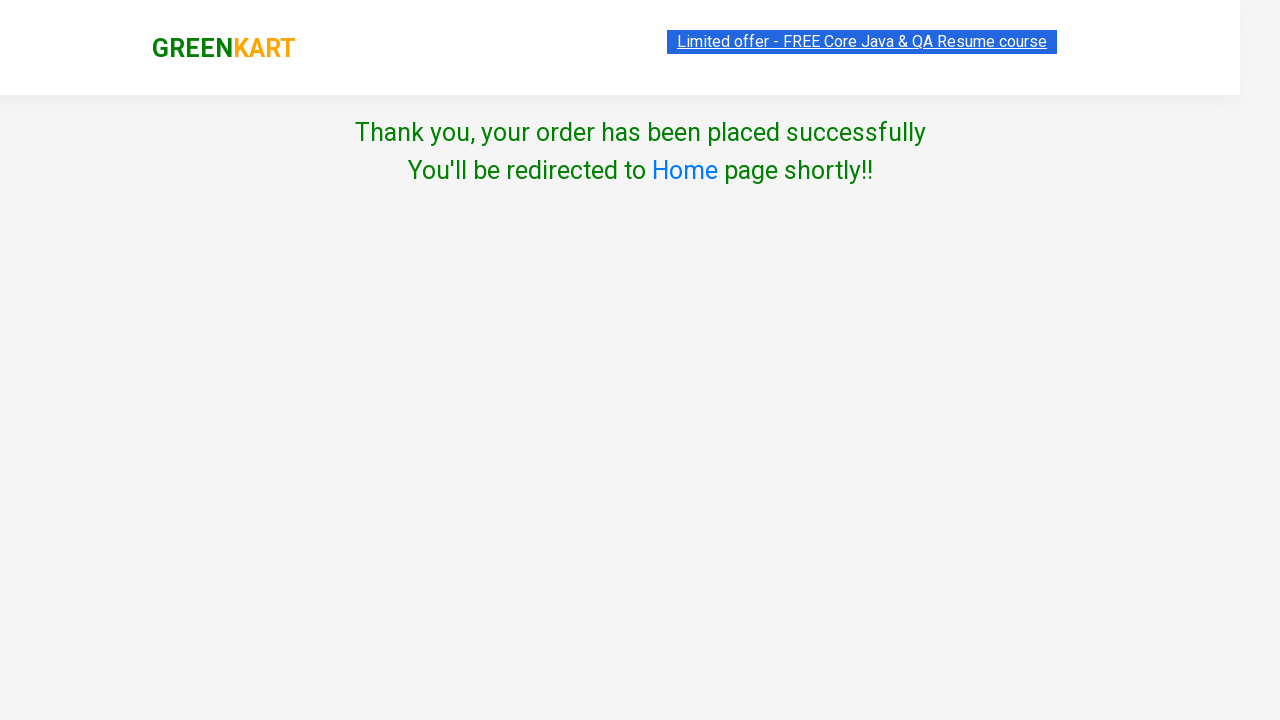

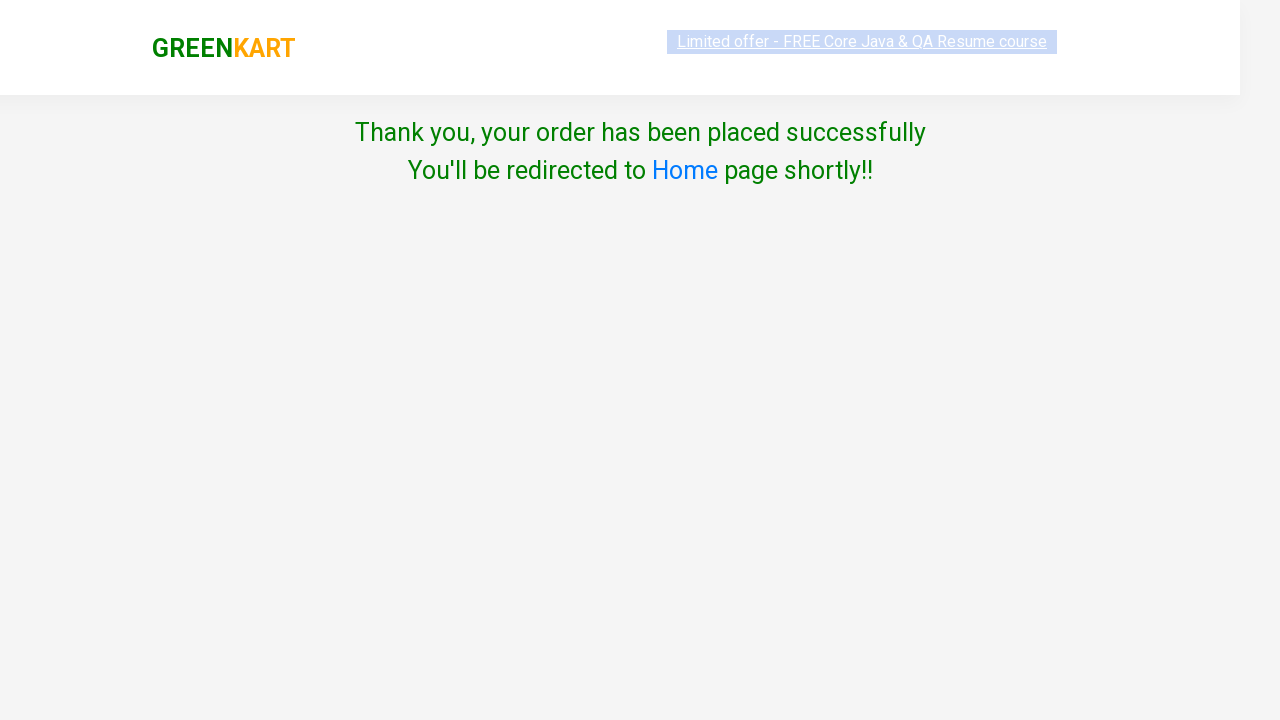